Opens the Sauce Demo website and maximizes the browser window to verify the site loads correctly.

Starting URL: https://www.saucedemo.com

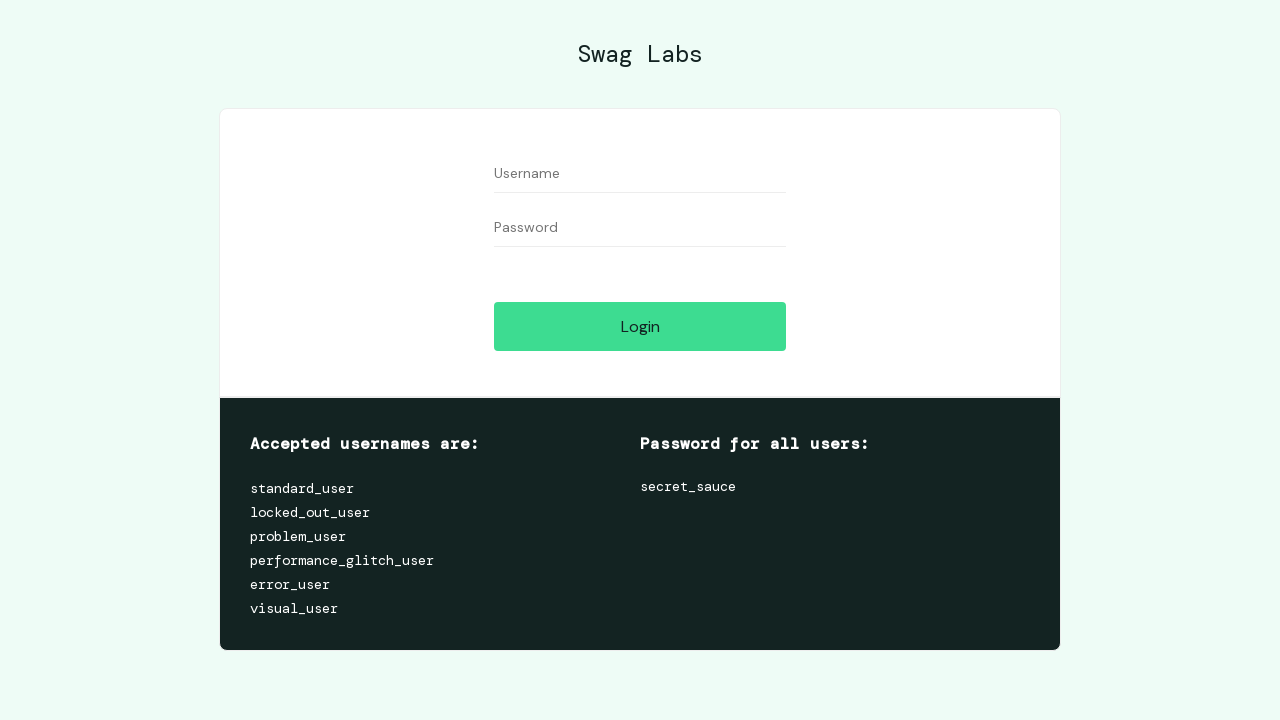

Set viewport size to 1920x1080 to maximize browser window
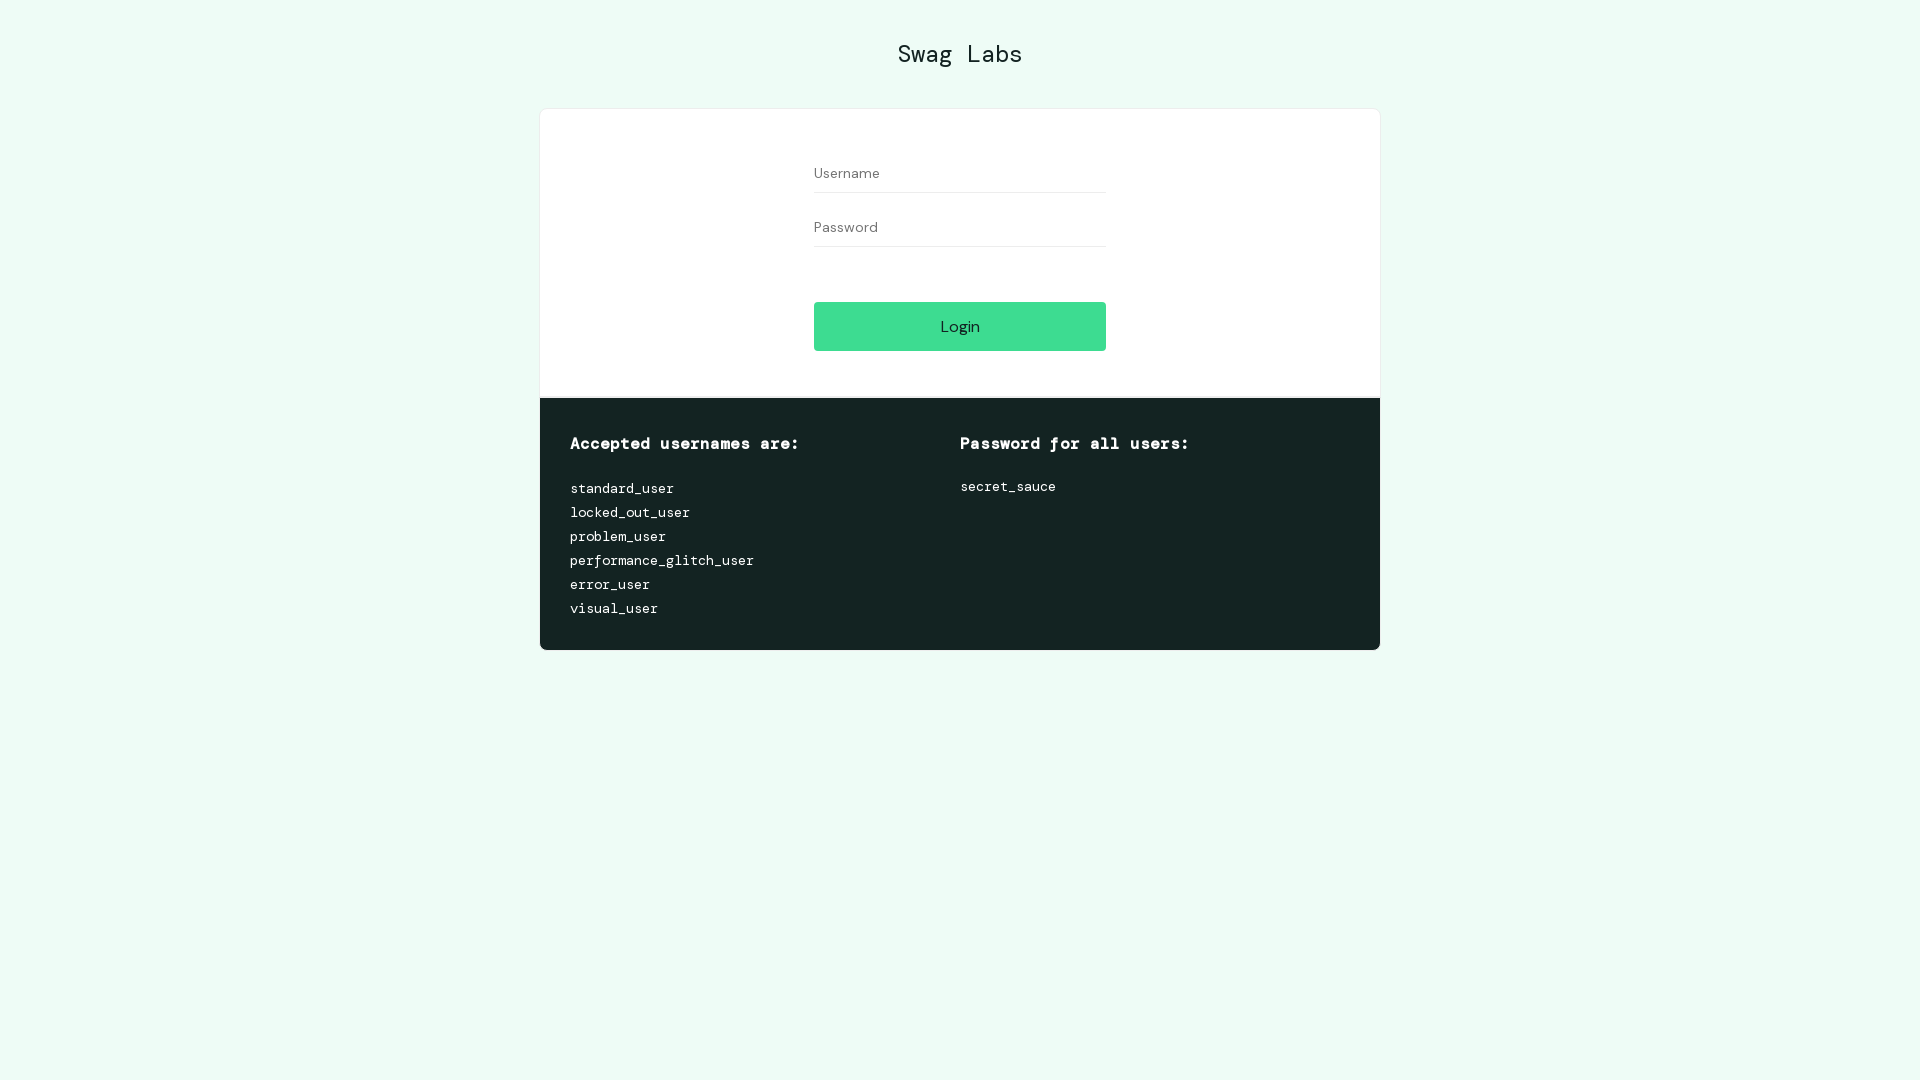

Waited for page DOM content to load completely
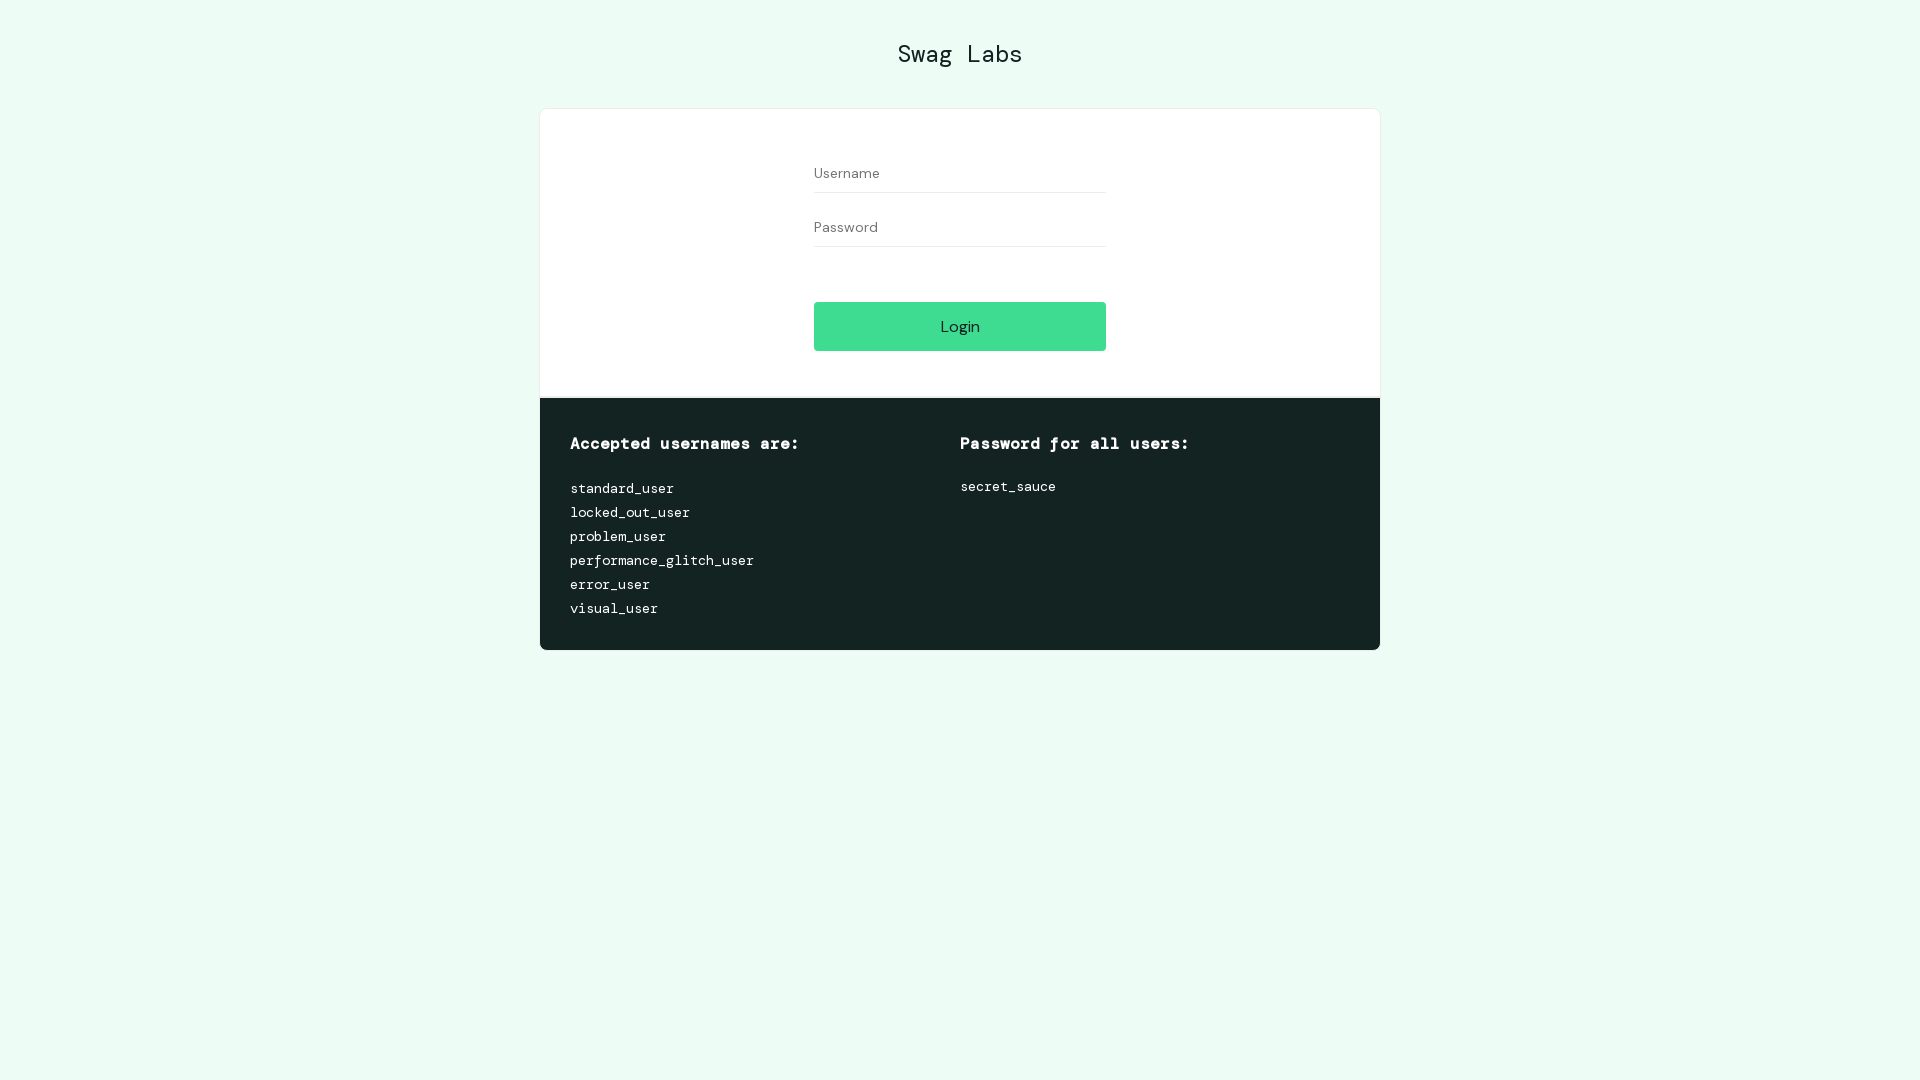

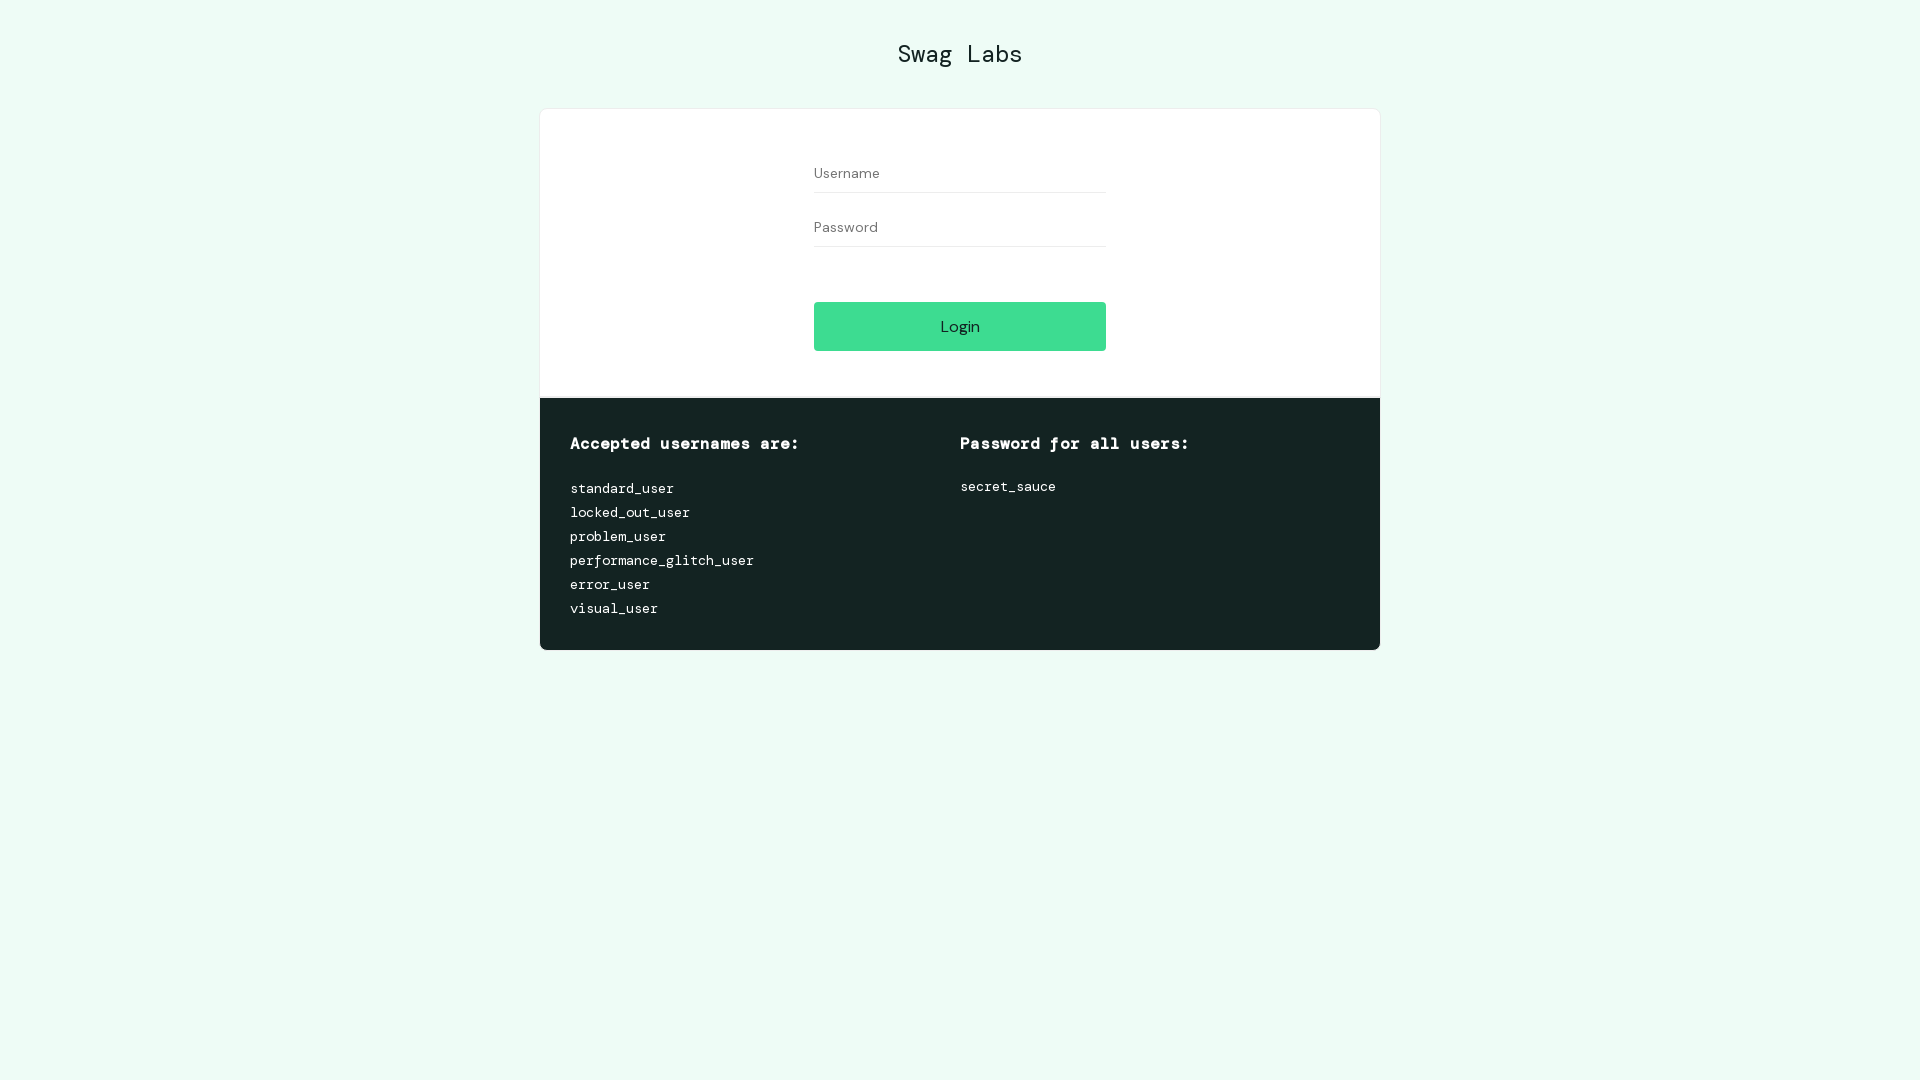